Navigates to OrangeHRM trial page and selects a country from the dropdown menu

Starting URL: https://www.orangehrm.com/orangehrm-30-day-trial/

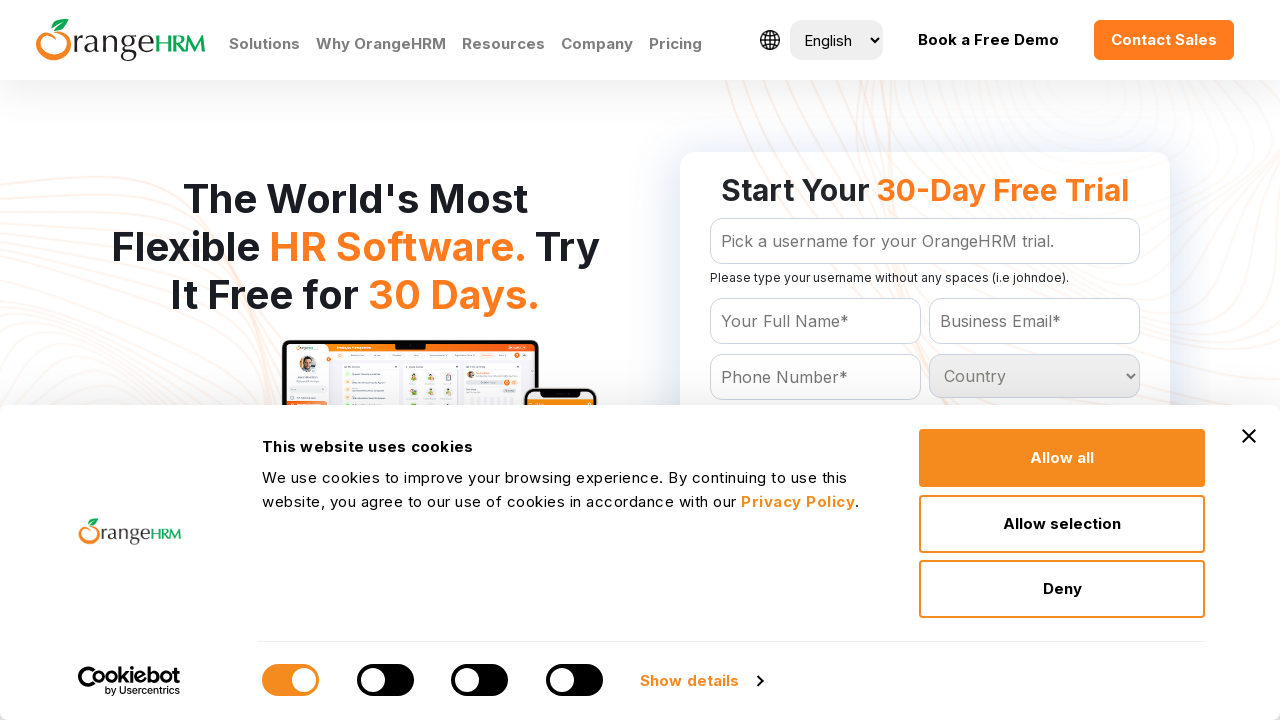

Navigated to OrangeHRM 30-day trial page
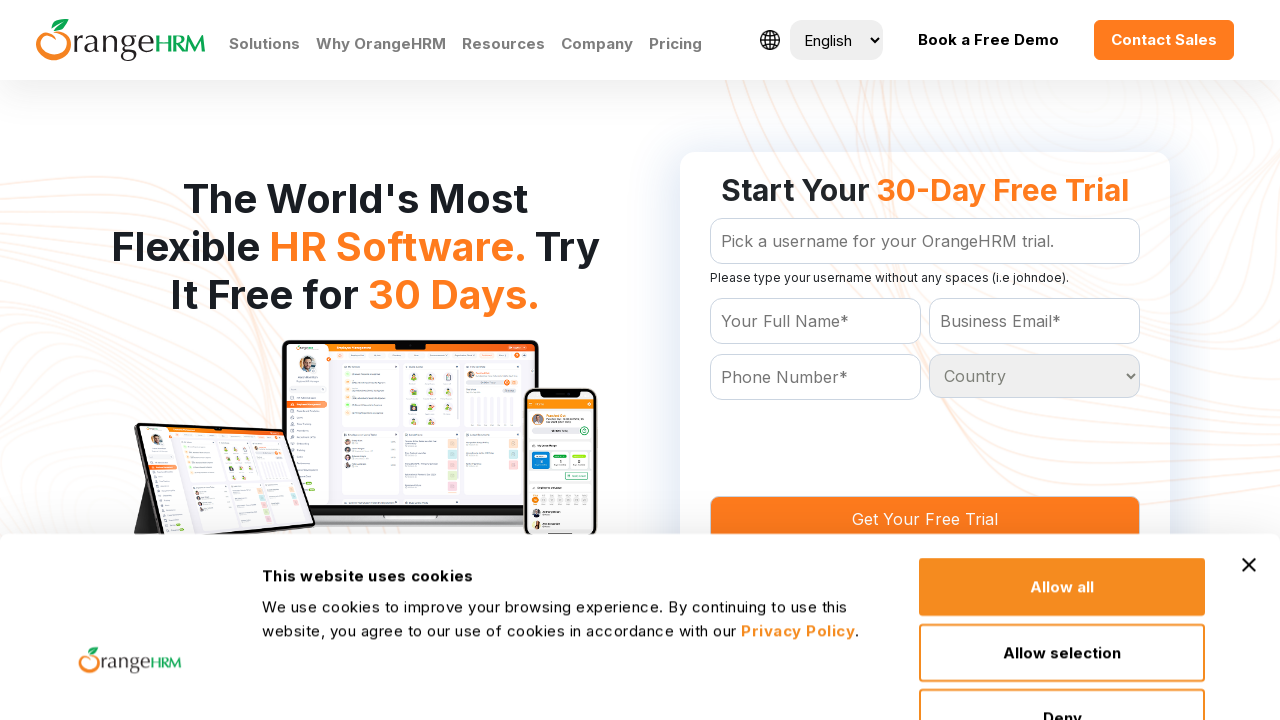

Selected Australia from the Country dropdown menu on select[name='Country']
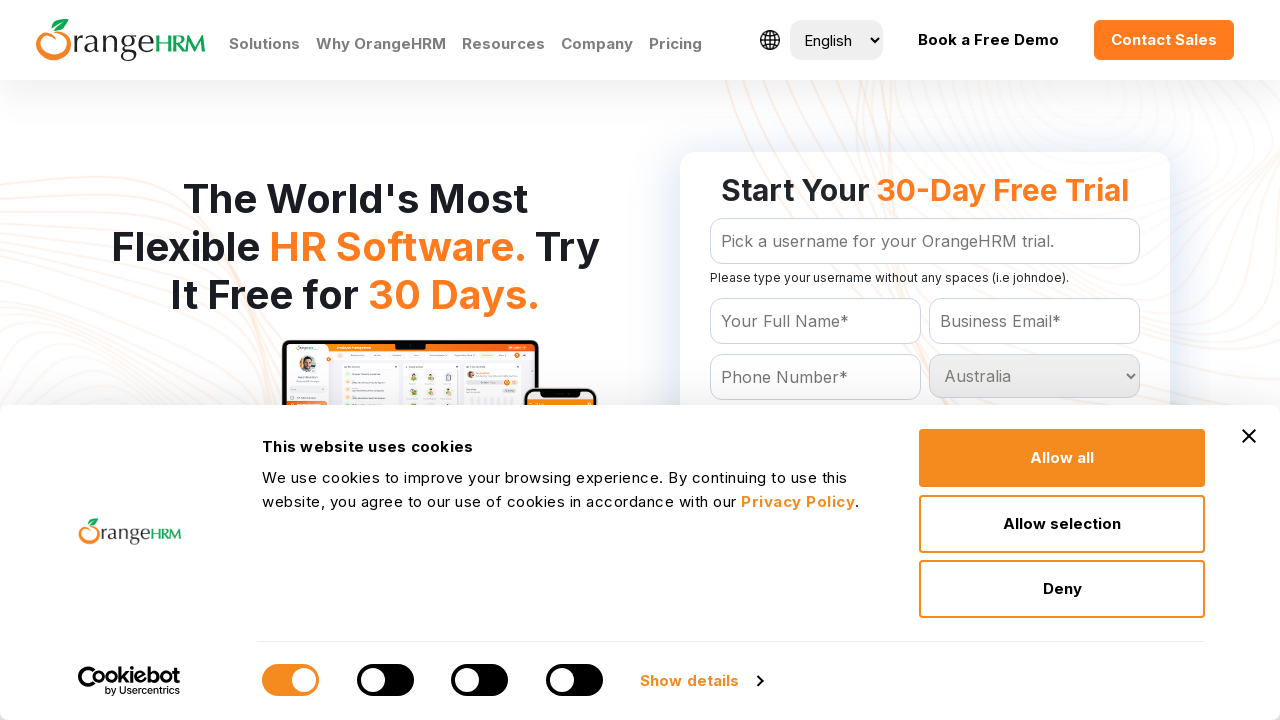

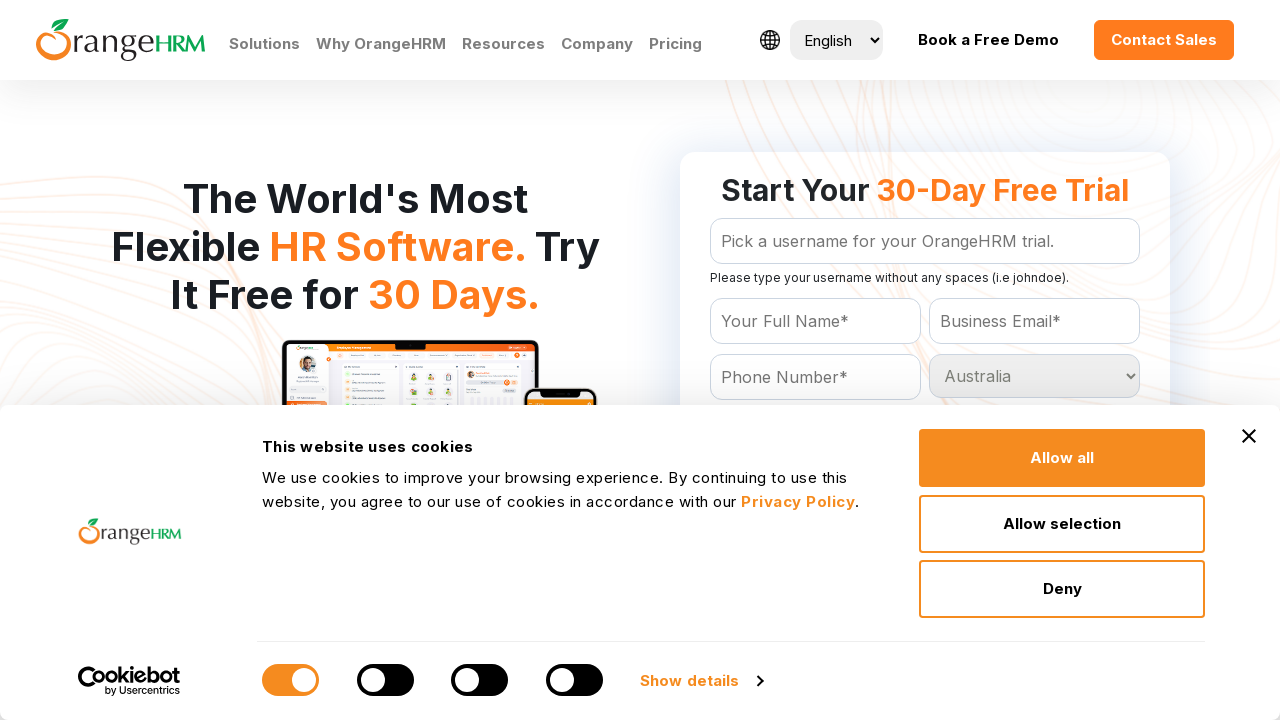